Opens the Flipkart e-commerce homepage and verifies the page loads successfully.

Starting URL: https://www.flipkart.com/

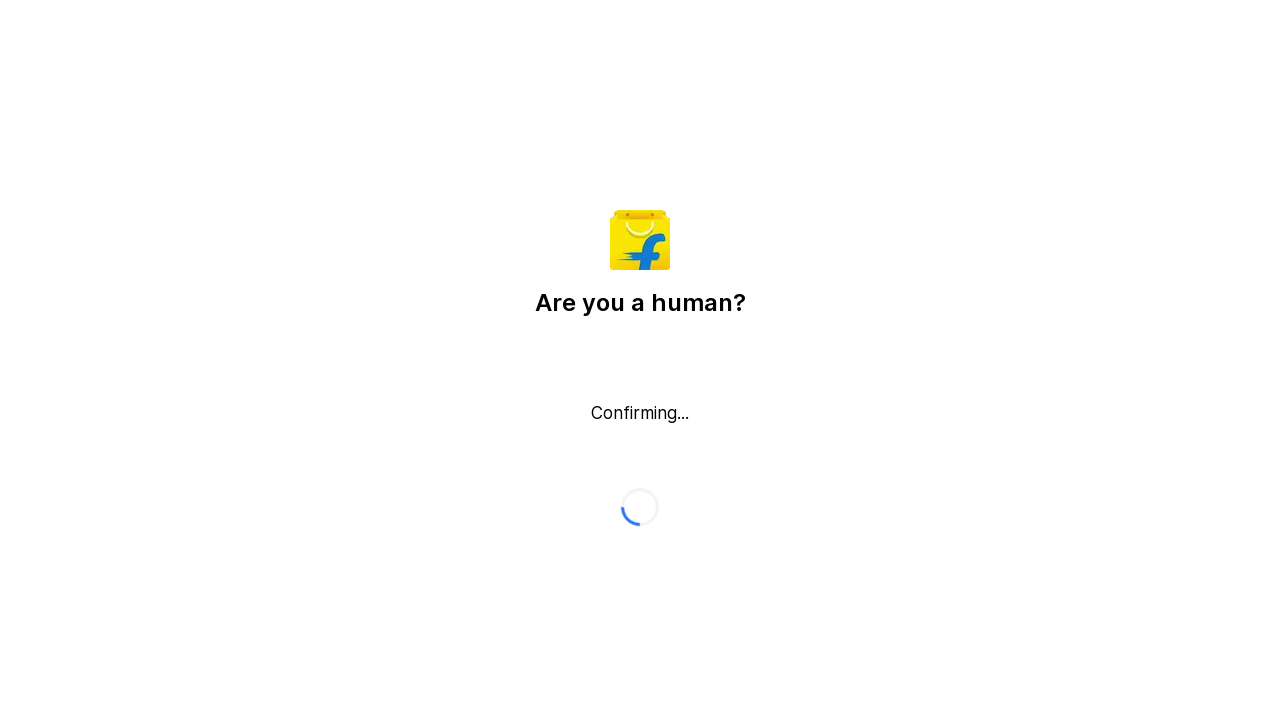

Flipkart homepage DOM content loaded
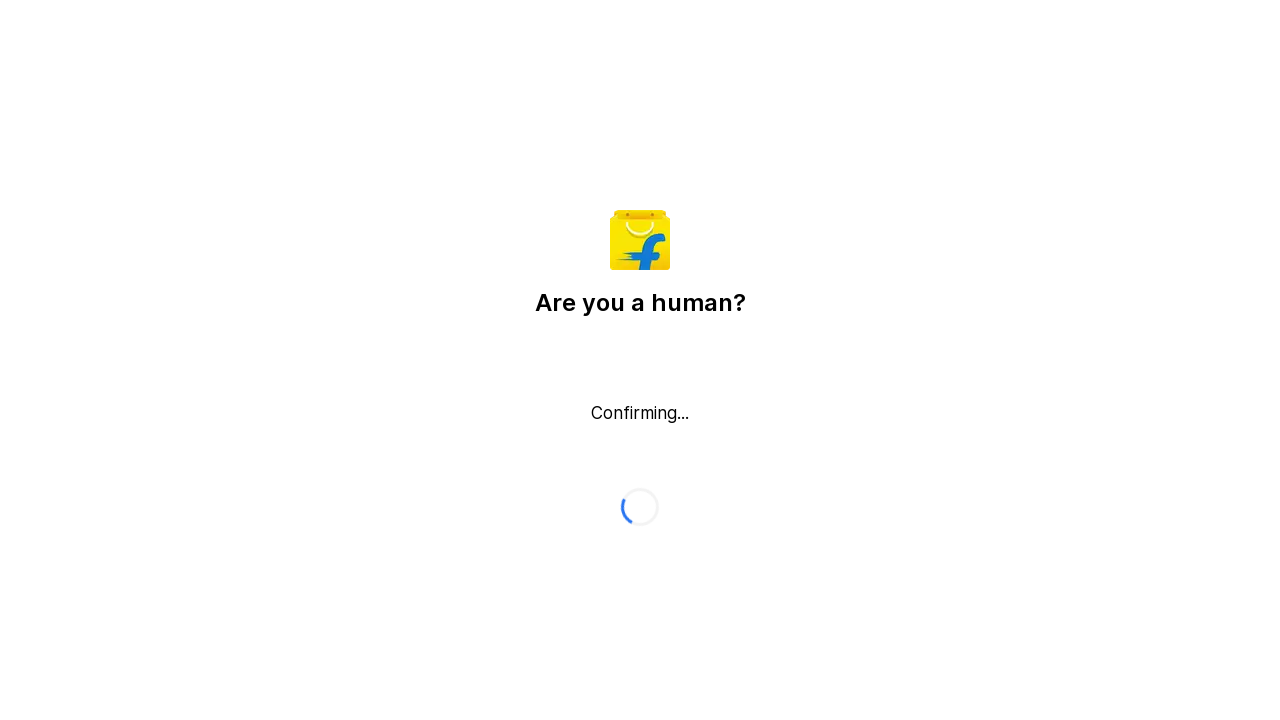

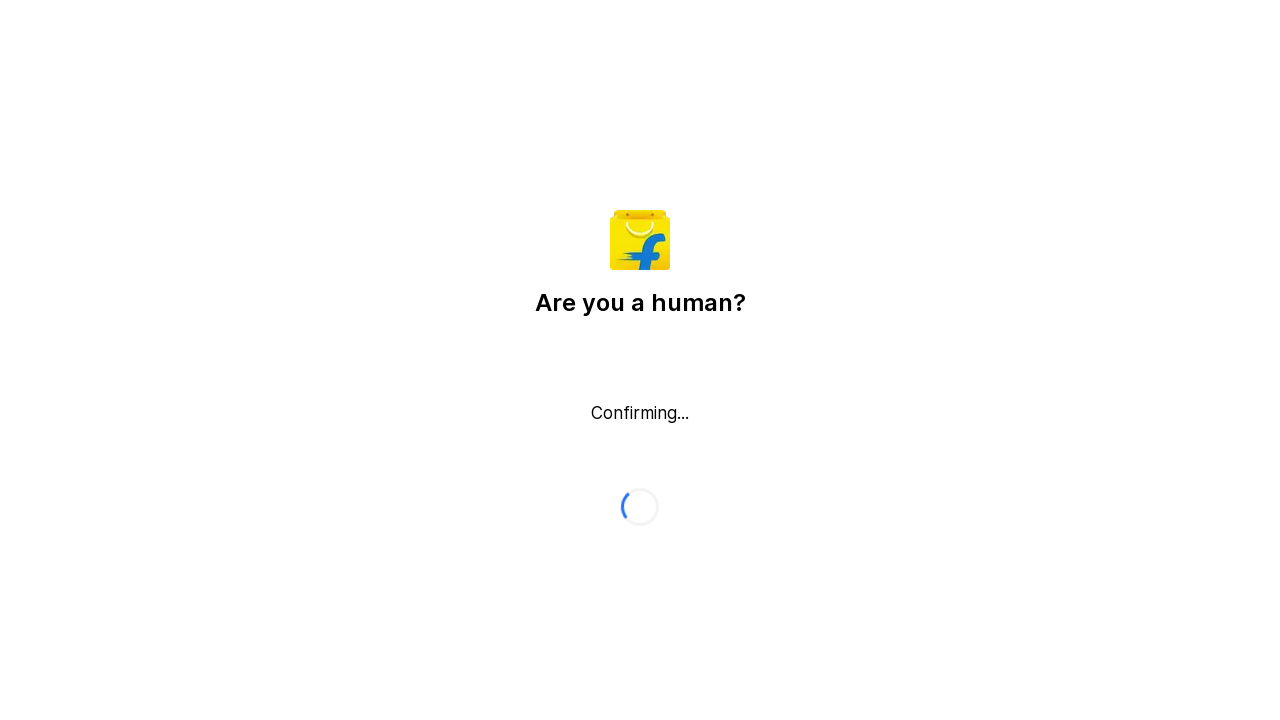